Tests a simple form page by locating and clicking the submit button

Starting URL: http://suninjuly.github.io/simple_form_find_task.html

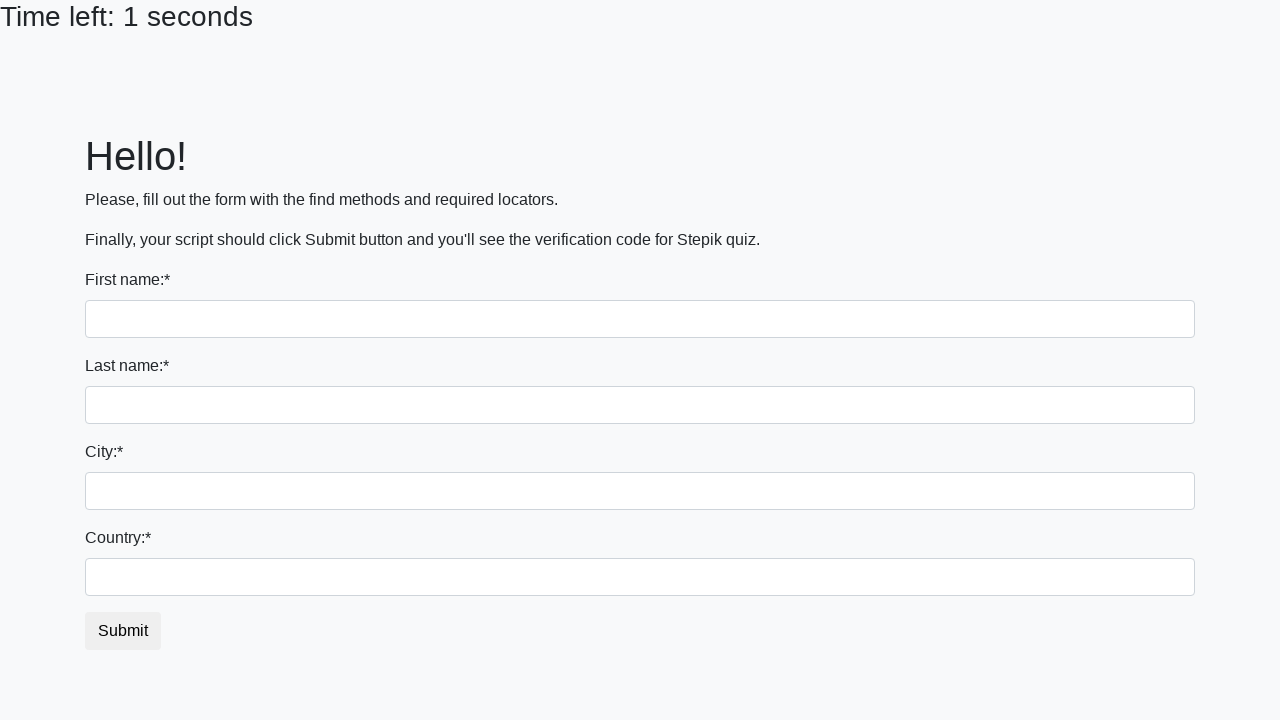

Clicked the submit button at (123, 631) on #submit_button
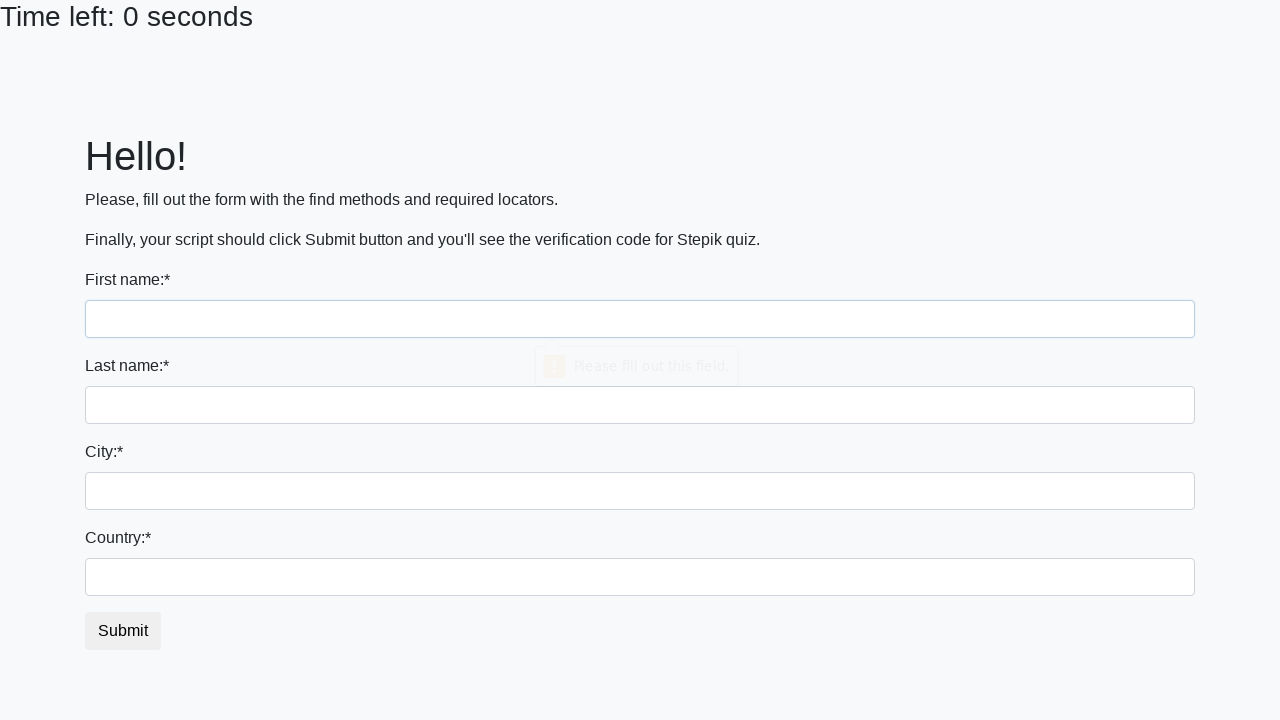

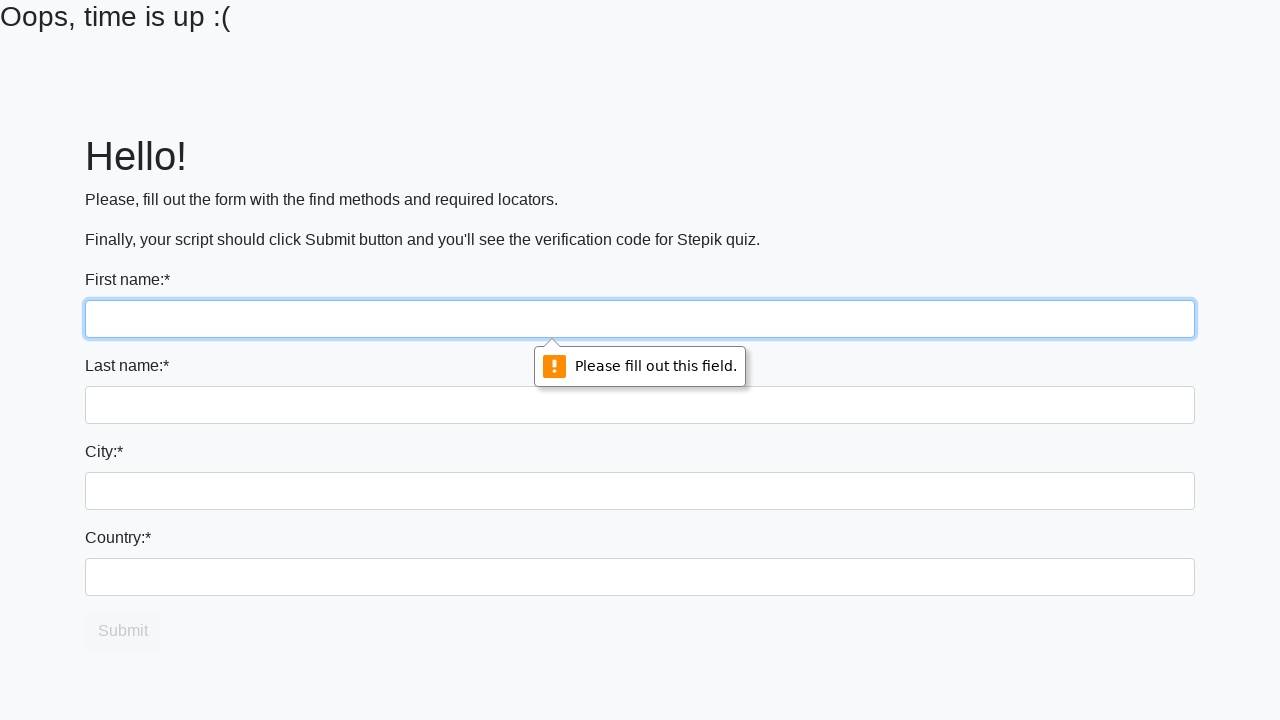